Tests a registration form by filling in all fields (first name, last name, username, email, password, phone, gender, DOB, department, job title, programming language) with generated fake data and submitting, then verifying the success message is displayed.

Starting URL: https://practice.cydeo.com/registration_form

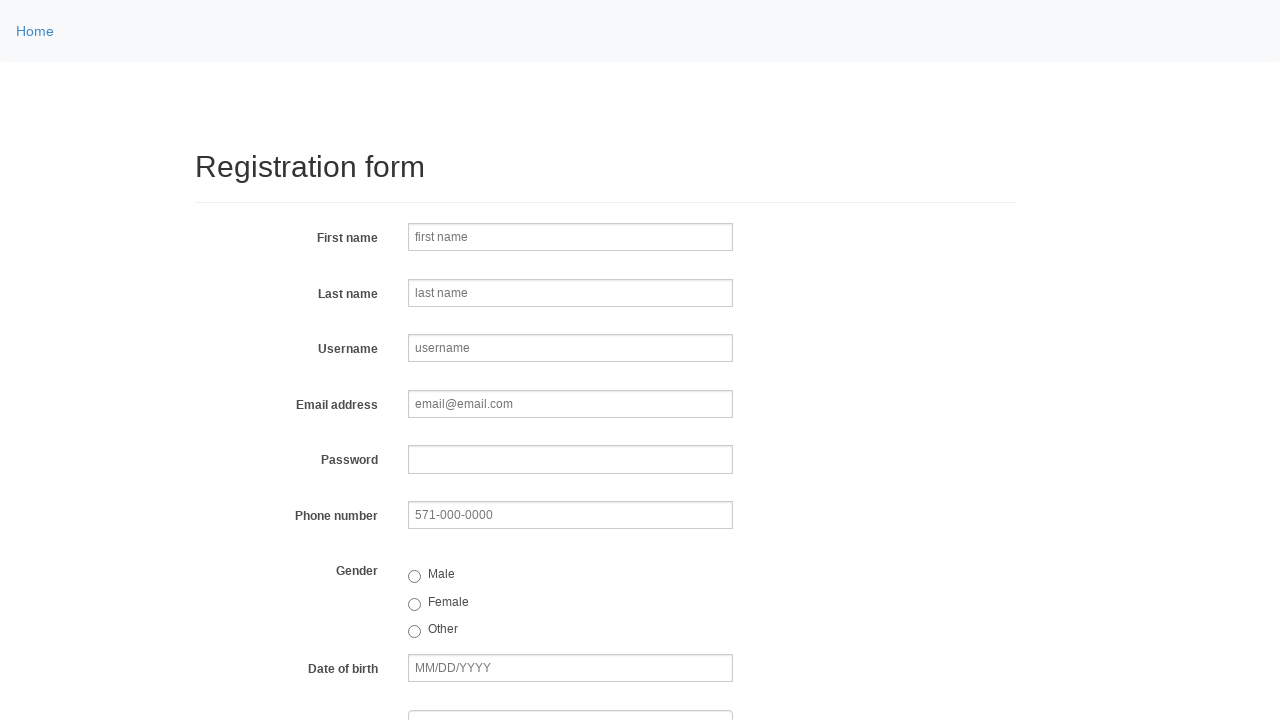

Filled first name field with 'Jennifer' on input[name='firstname']
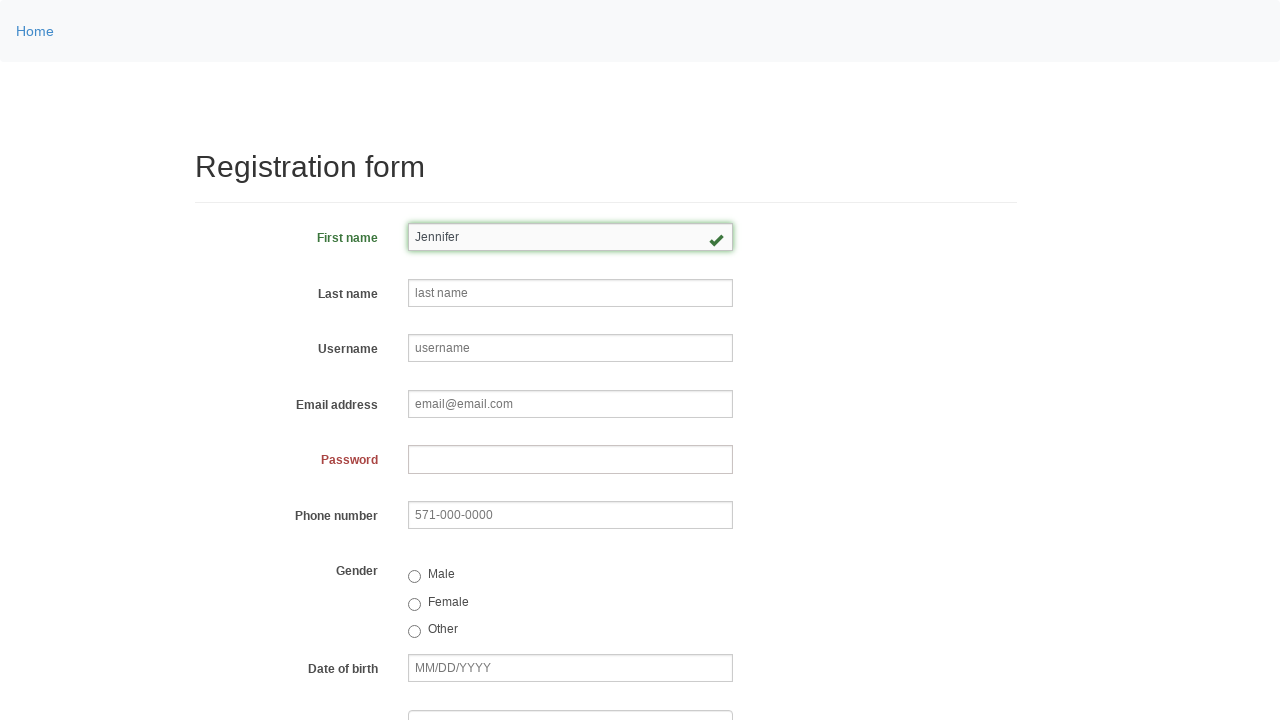

Filled last name field with 'Morrison' on input[name='lastname']
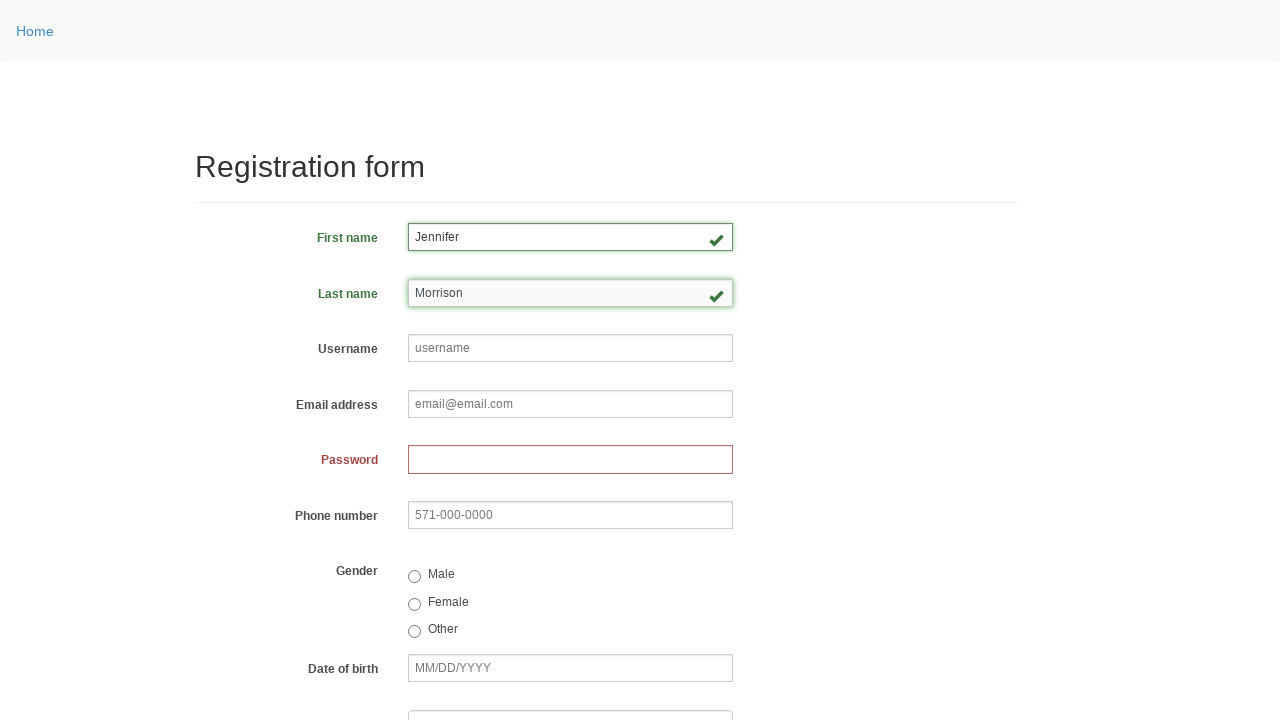

Filled username field with 'jmorr847' on input[name='username']
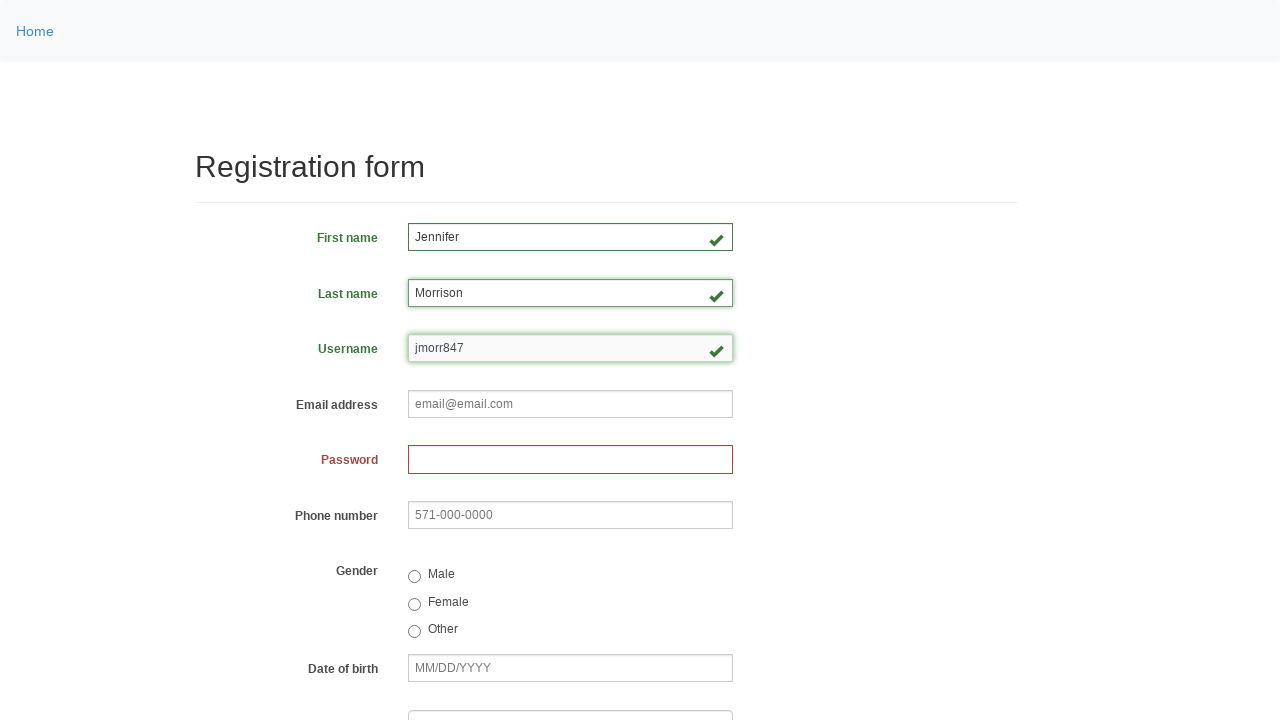

Filled email field with 'jennifer.morrison@example.com' on input[name='email']
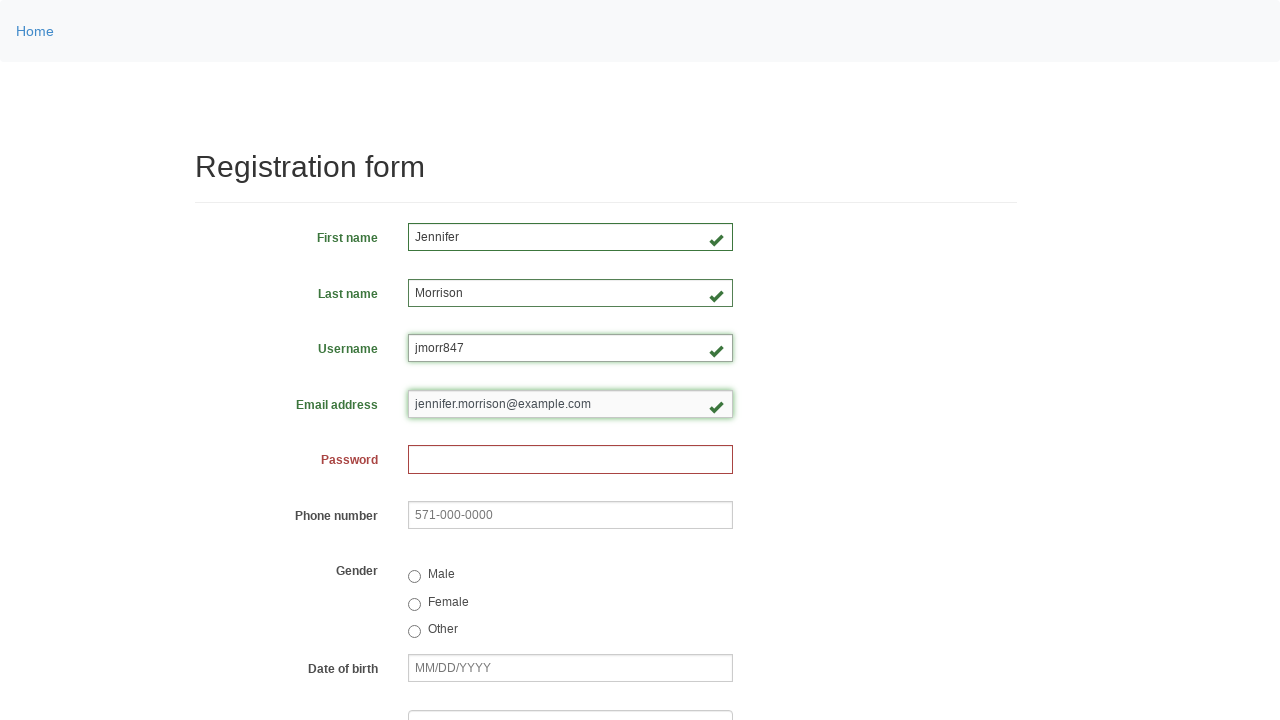

Filled password field with 'SecurePass2024!' on input[name='password']
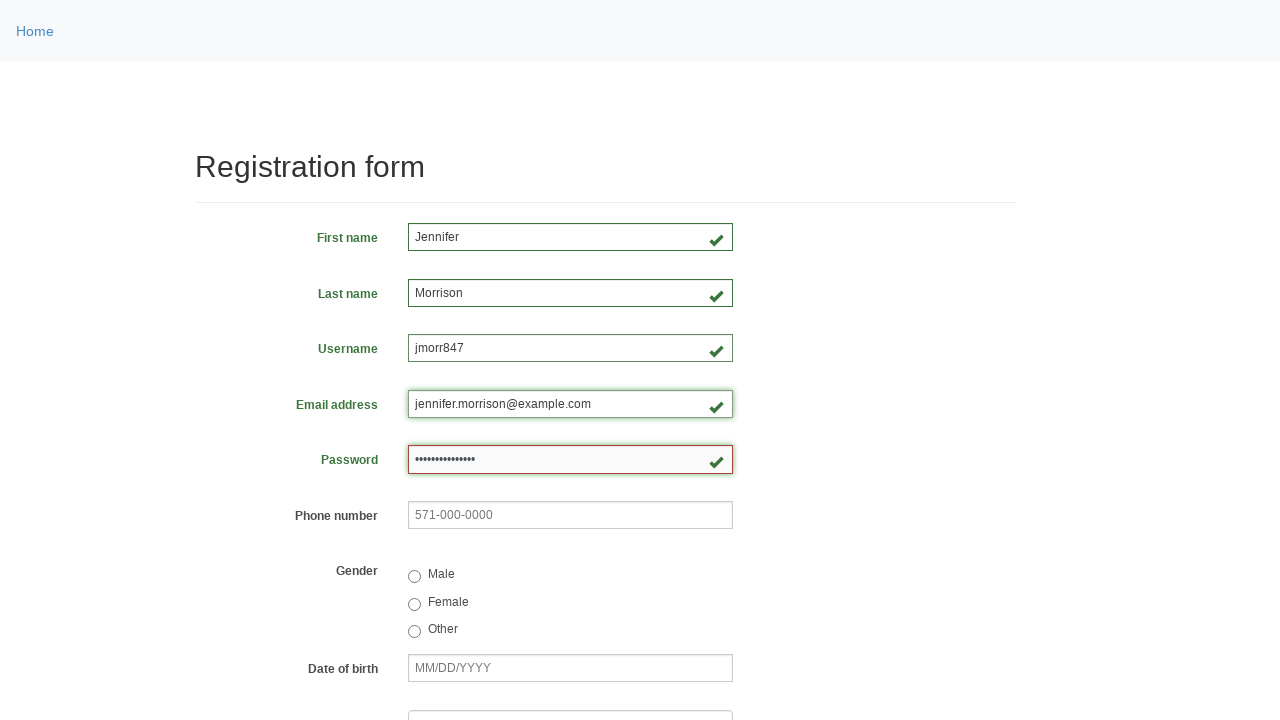

Filled phone number field with '312-555-7892' on input[name='phone']
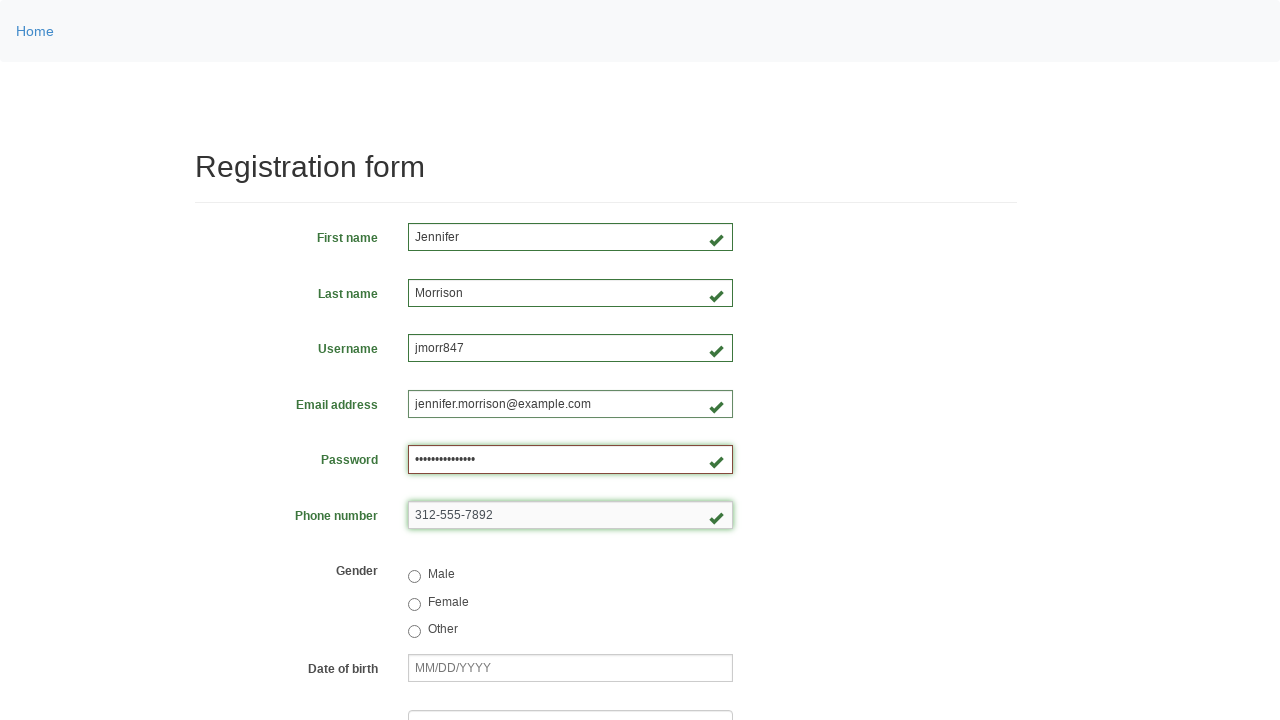

Selected female gender option at (414, 604) on input[value='female']
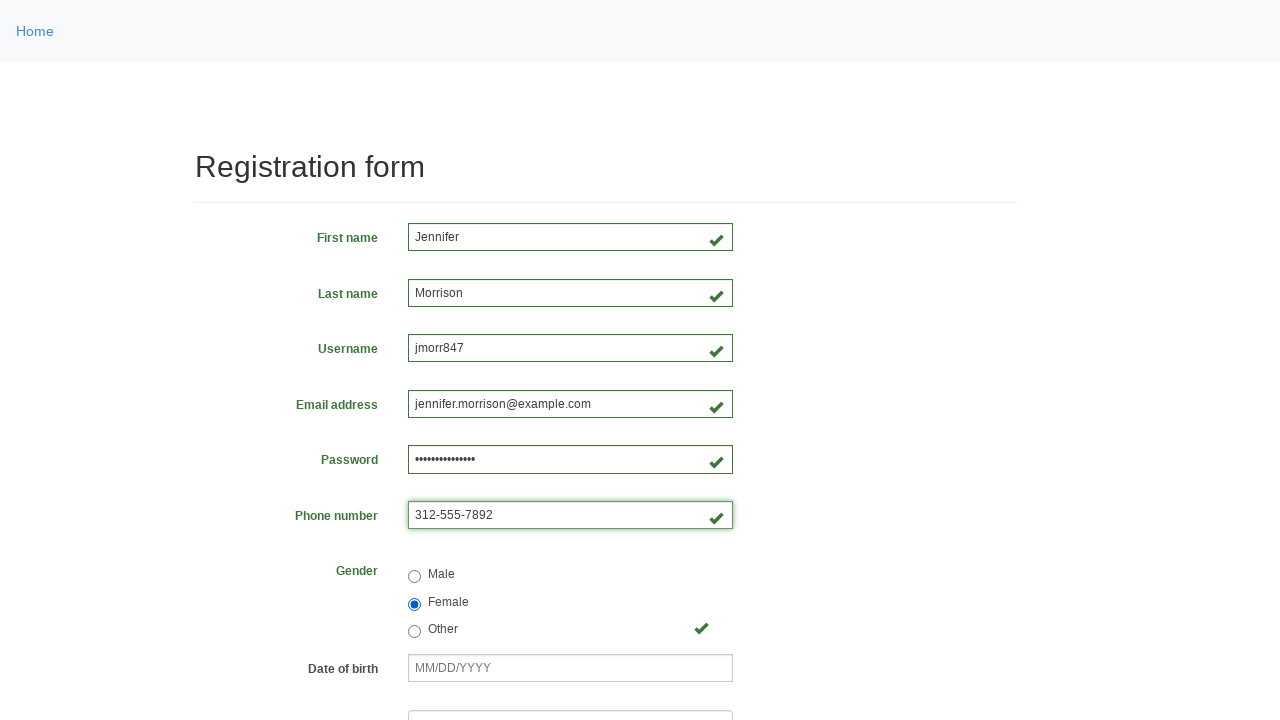

Filled date of birth field with '05/12/1990' on input[name='birthday']
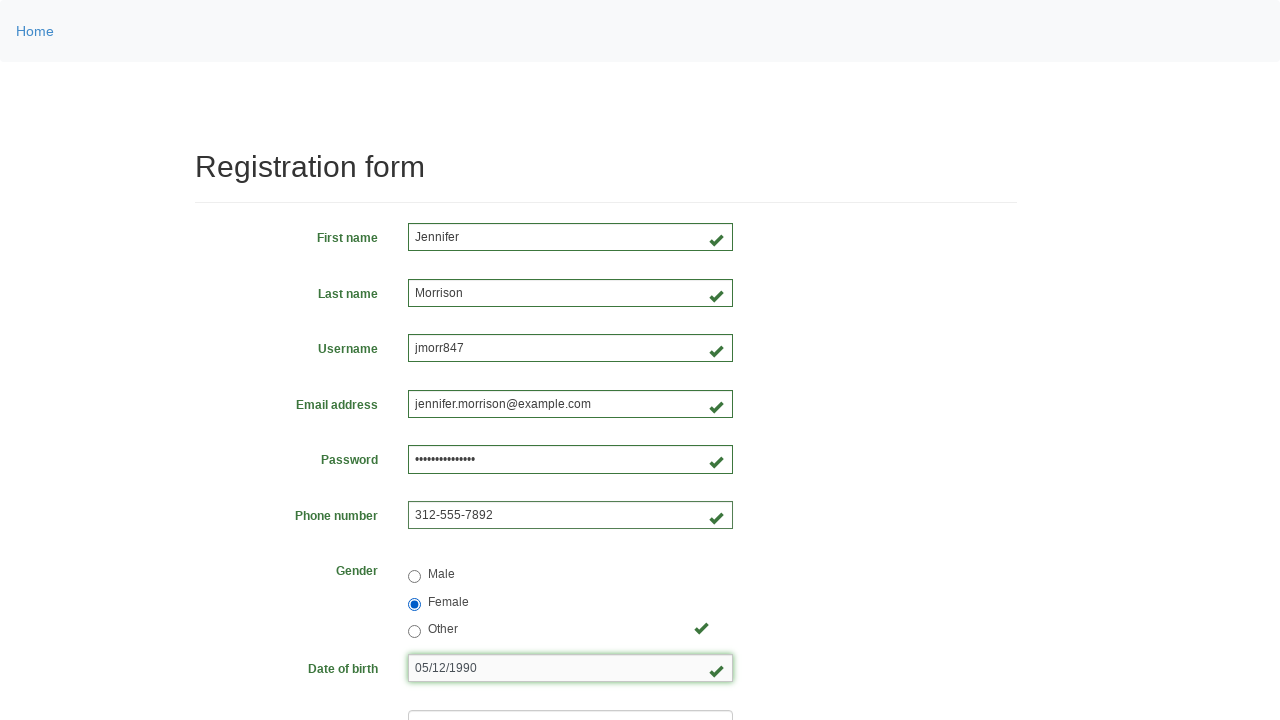

Selected department at index 3 on select[name='department']
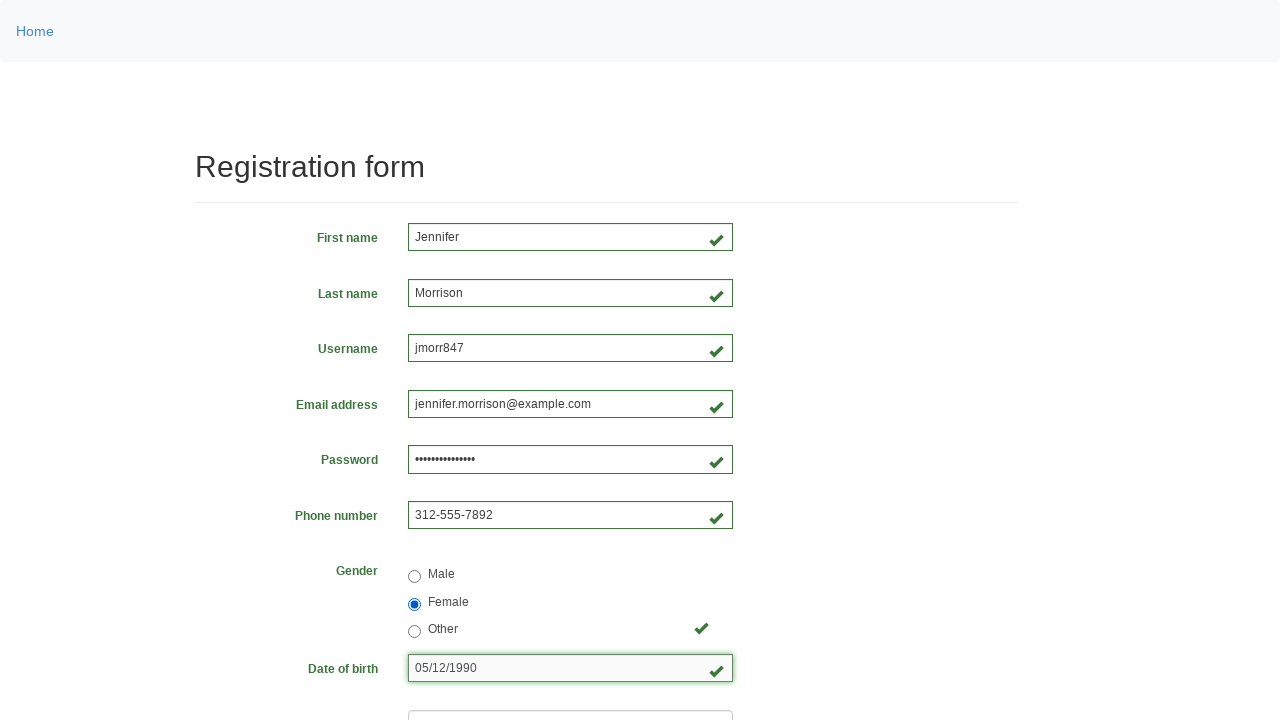

Selected job title at index 4 on select[name='job_title']
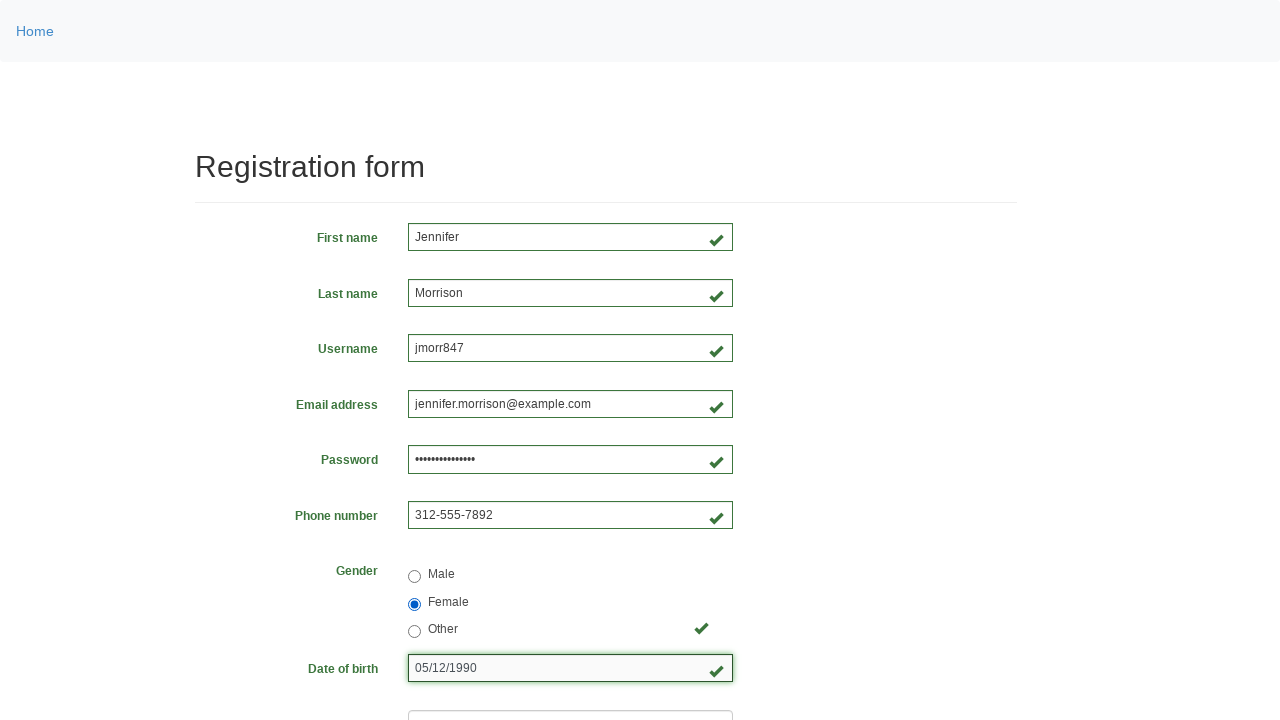

Selected JavaScript programming language checkbox at (465, 468) on #inlineCheckbox2
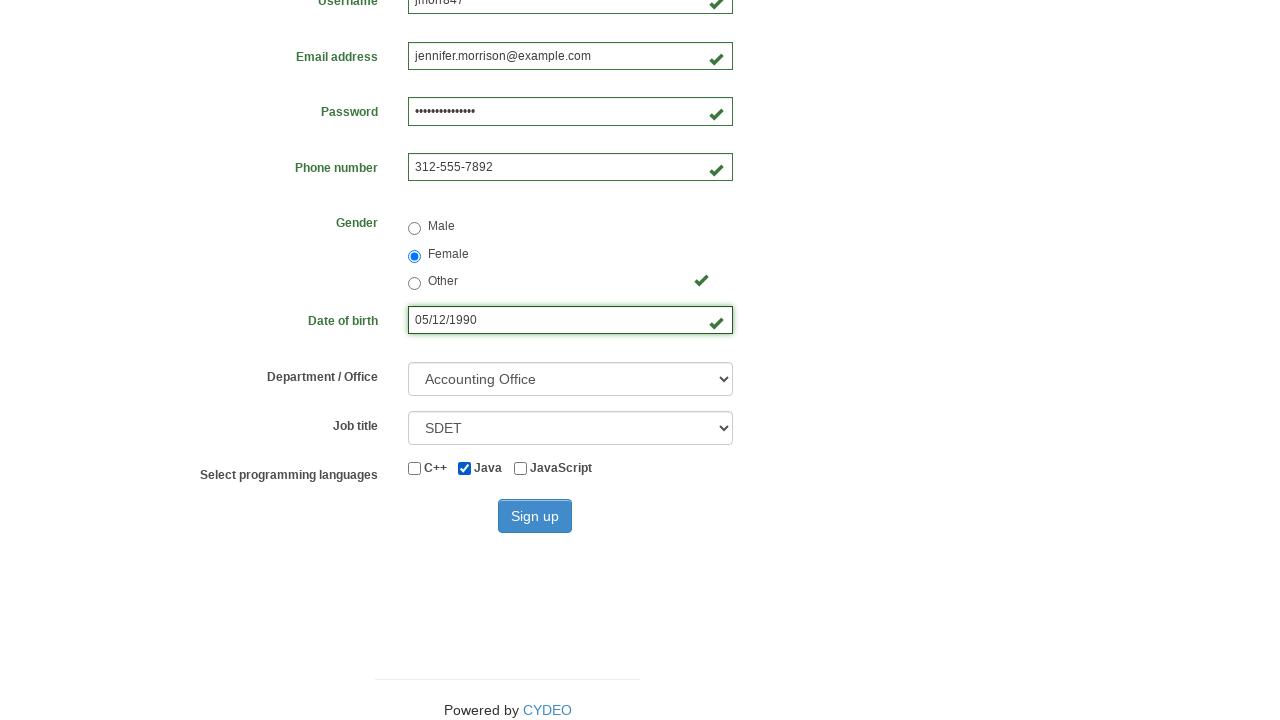

Clicked sign up button to submit registration form at (535, 516) on #wooden_spoon
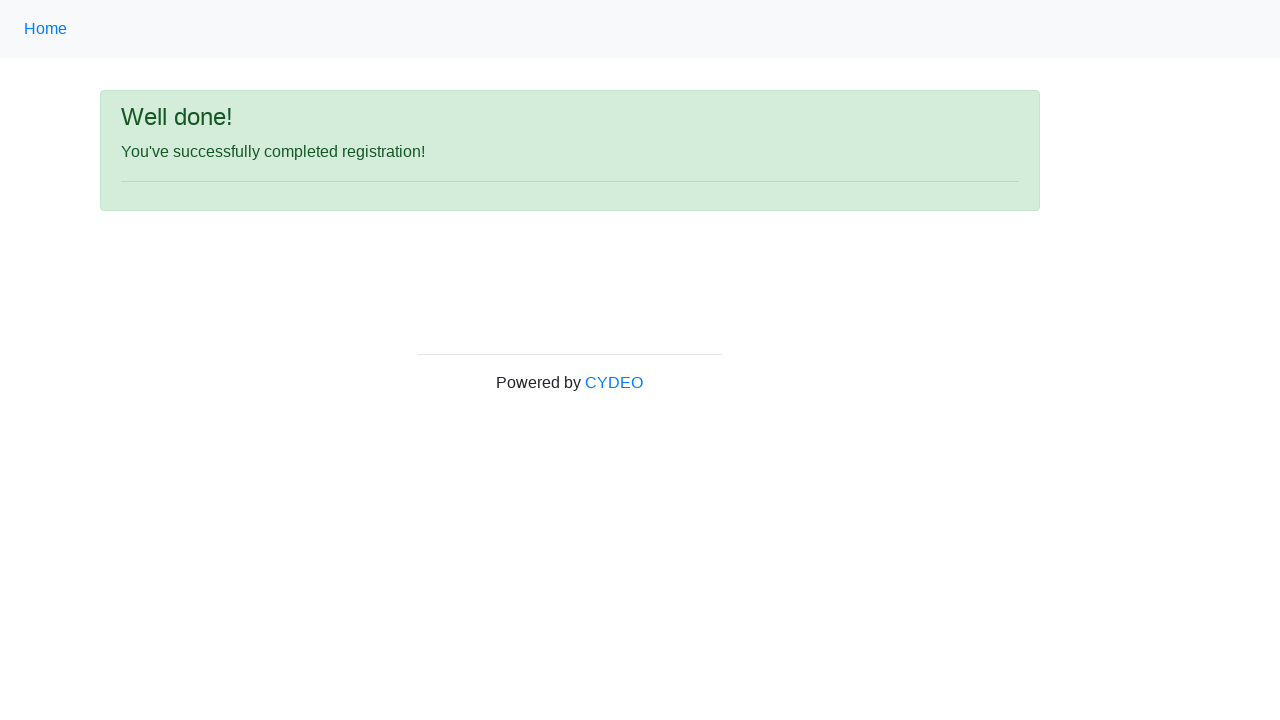

Success message displayed on registration form page
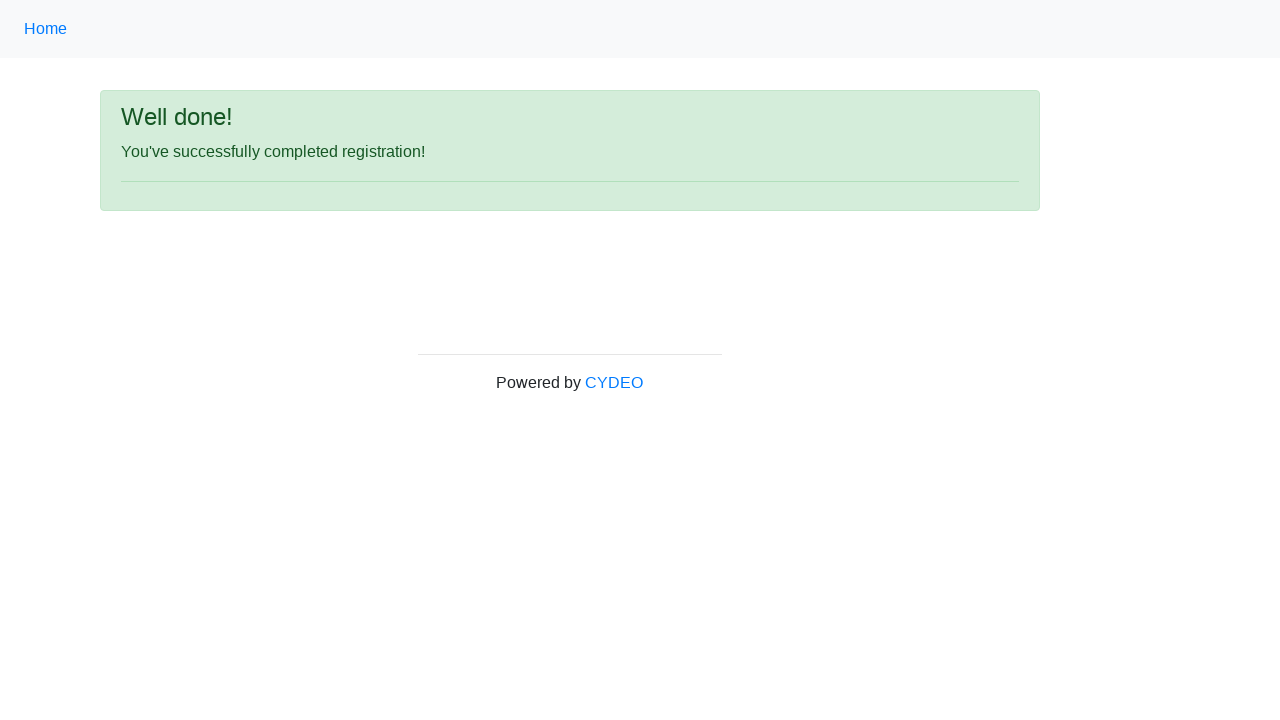

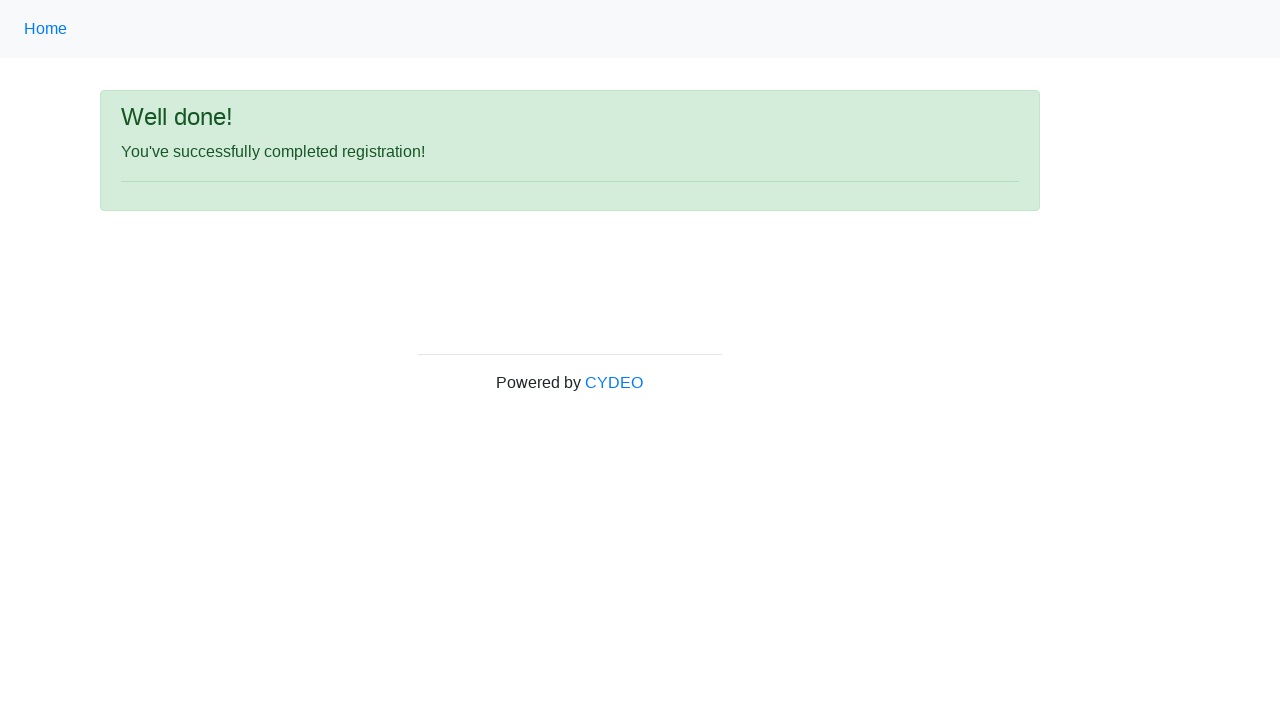